Tests date picker functionality by selecting a specific date (August 17, 2026) through year, month, and day selection

Starting URL: https://rahulshettyacademy.com/seleniumPractise/#/offers

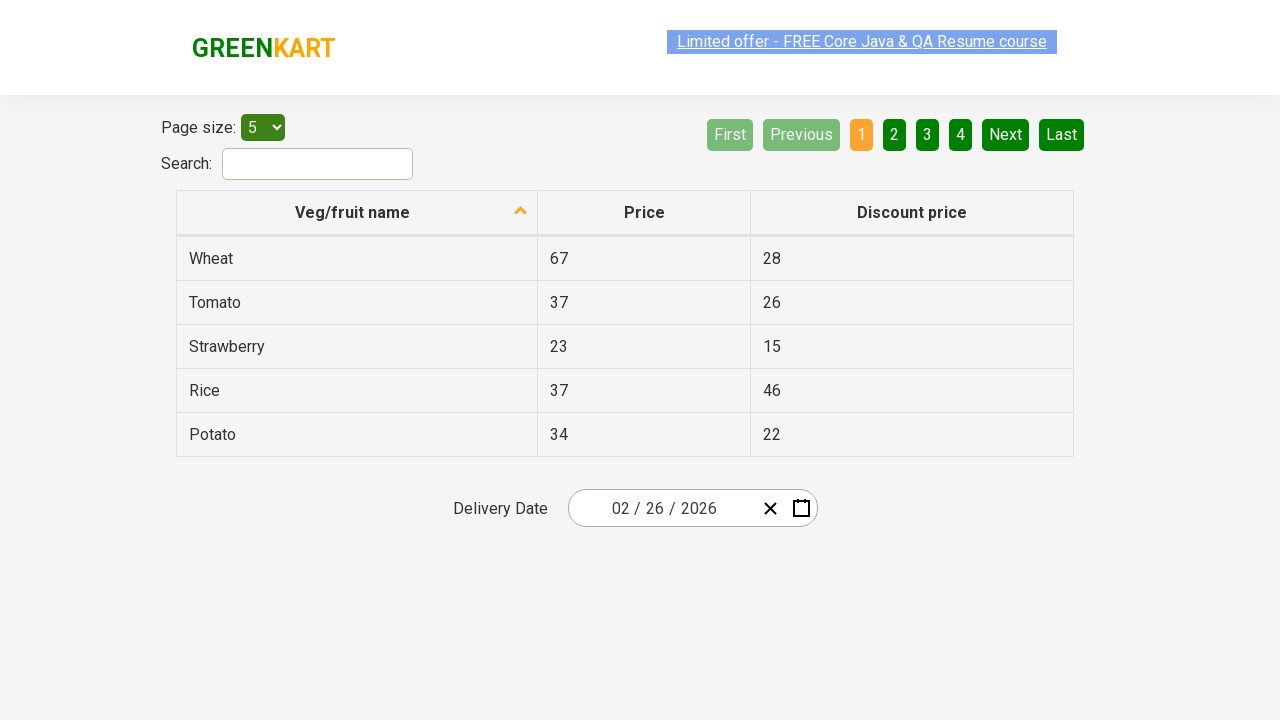

Clicked on date picker input to open calendar at (662, 508) on .react-date-picker__inputGroup
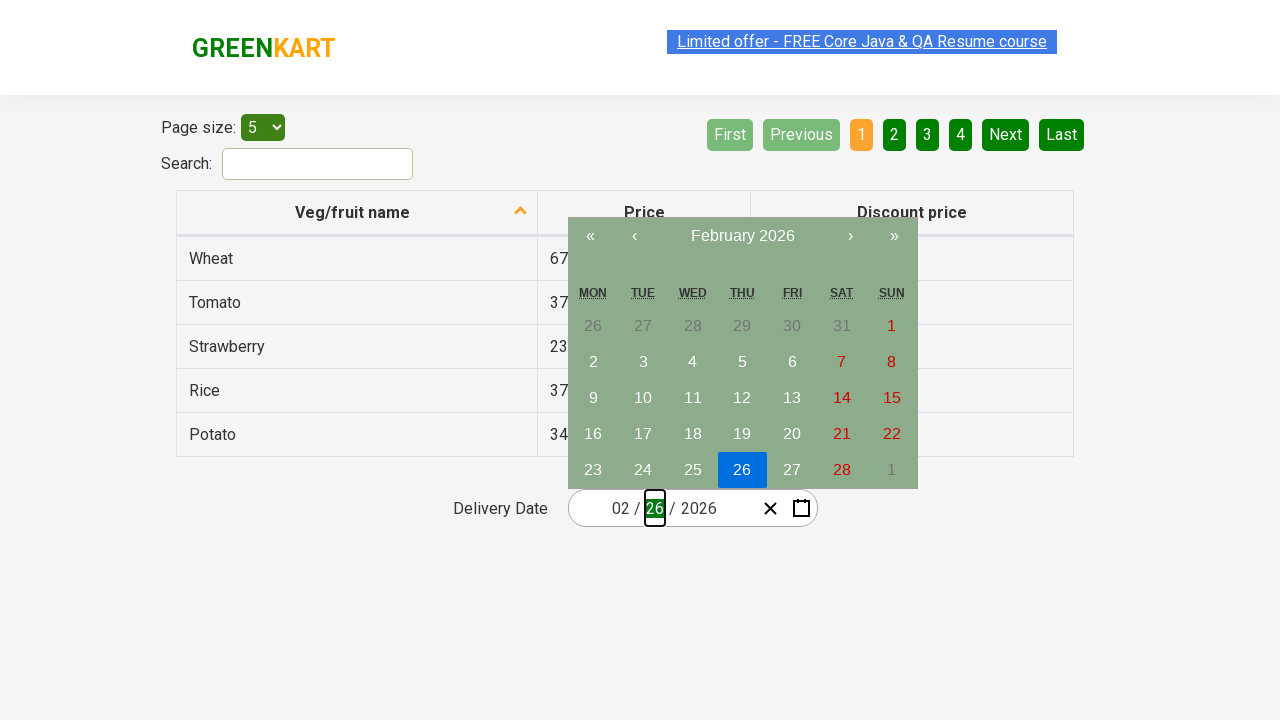

Clicked navigation label to zoom out to month view at (742, 236) on .react-calendar__navigation__label
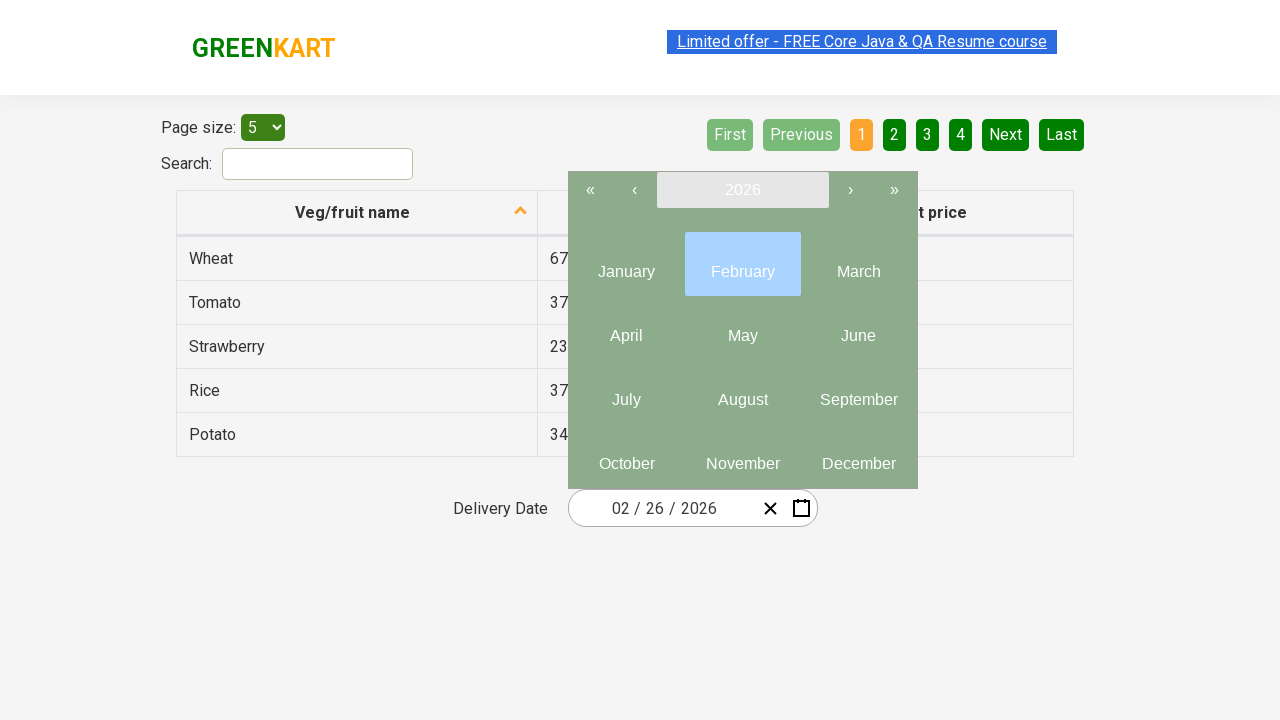

Clicked navigation label again to zoom out to year view at (742, 190) on .react-calendar__navigation__label
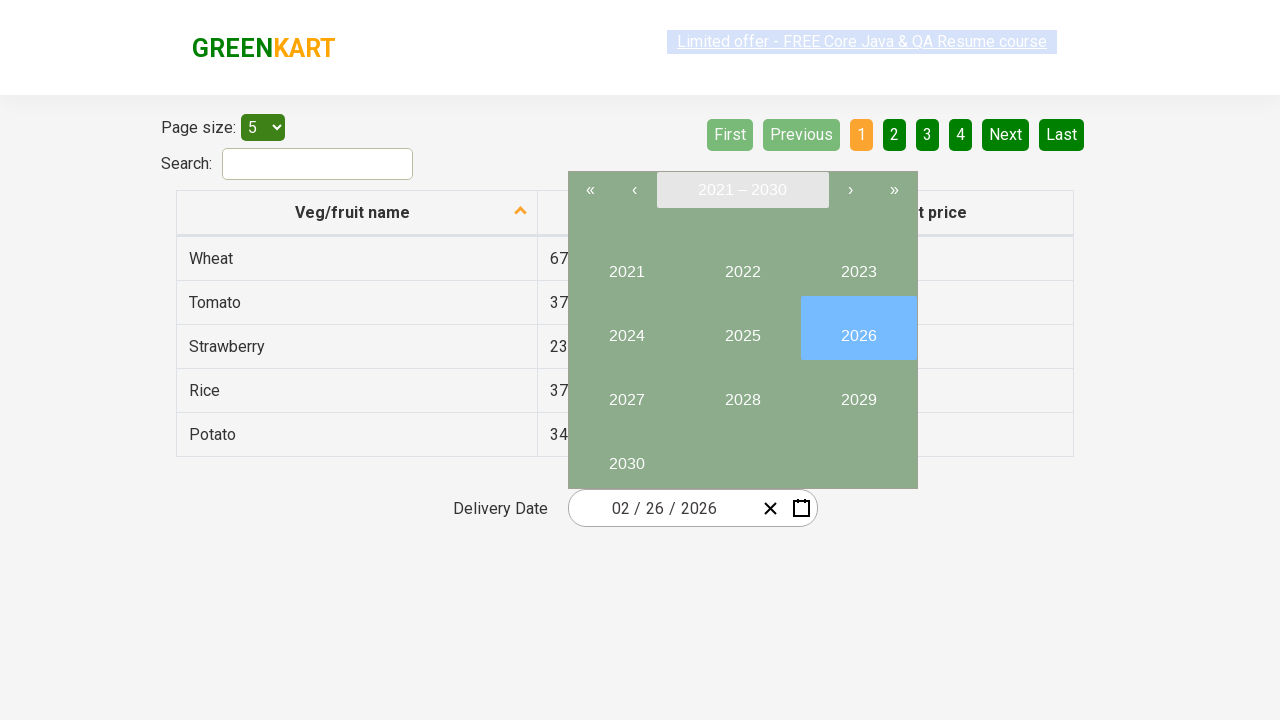

Selected year 2026 from year view at (858, 328) on internal:text="2026"i
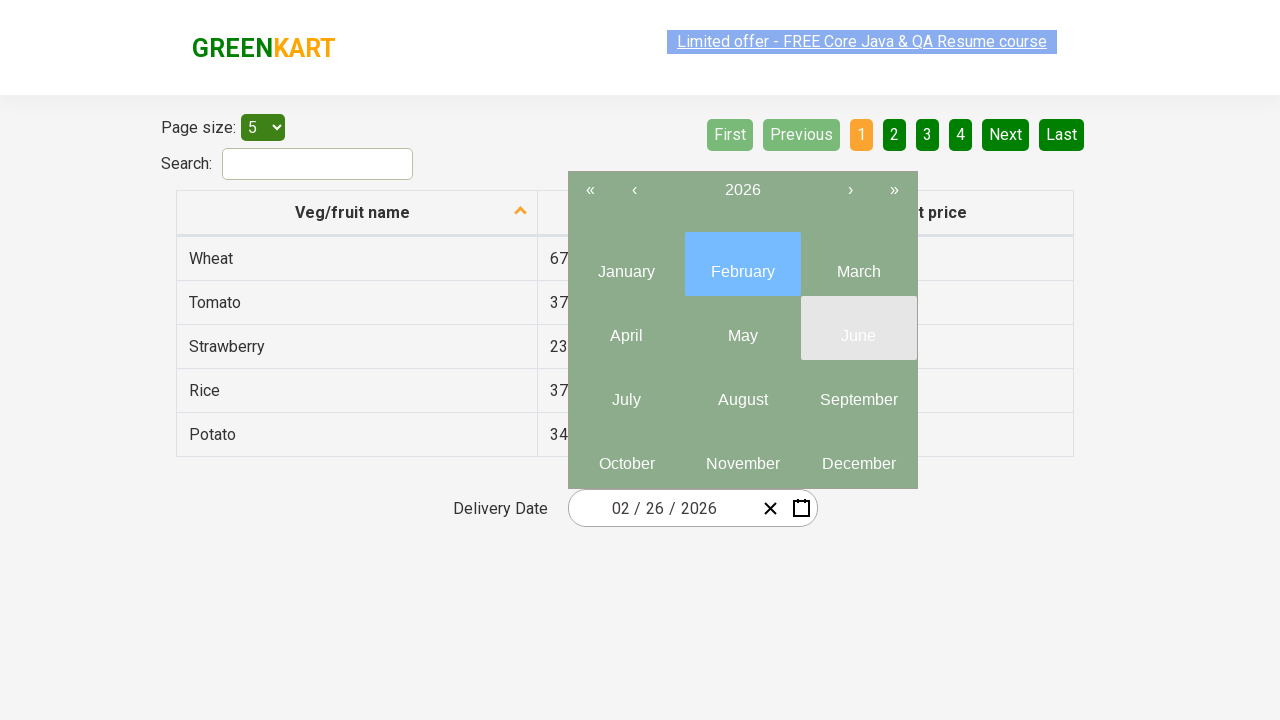

Selected August (month 8) from month view at (742, 392) on .react-calendar__year-view__months__month >> nth=7
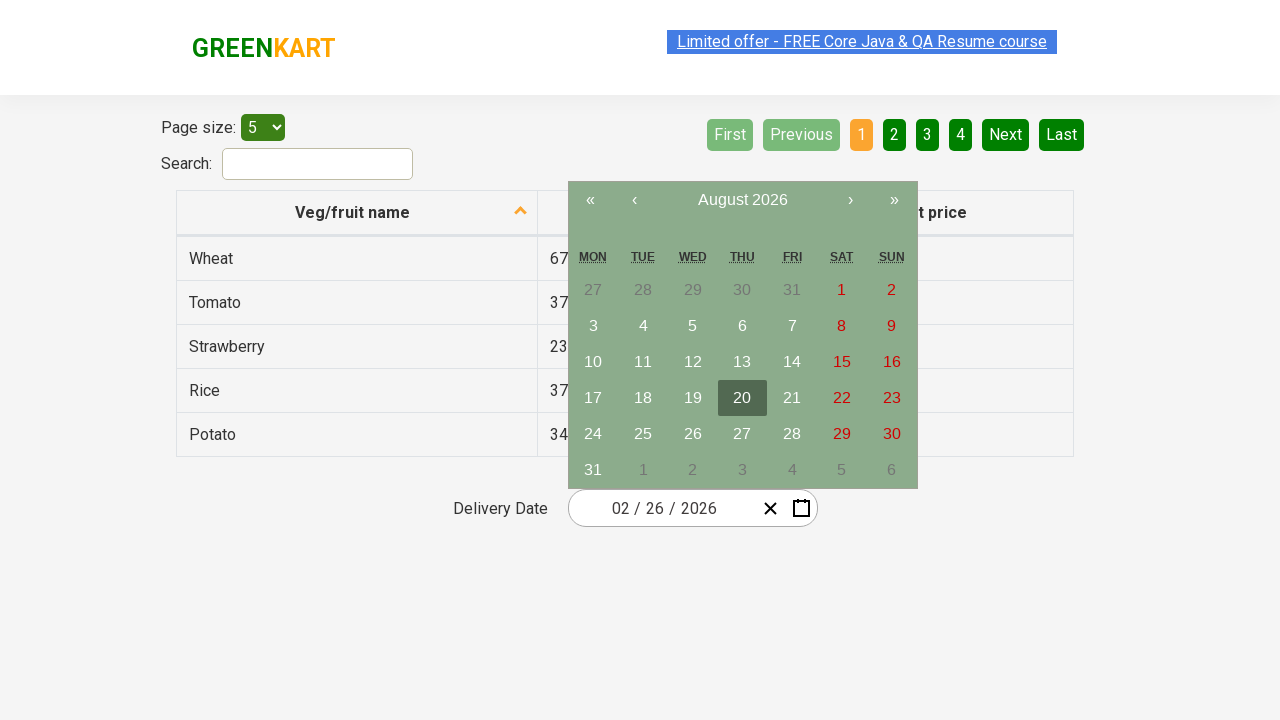

Selected day 17 from calendar at (593, 398) on //abbr[text()='17']
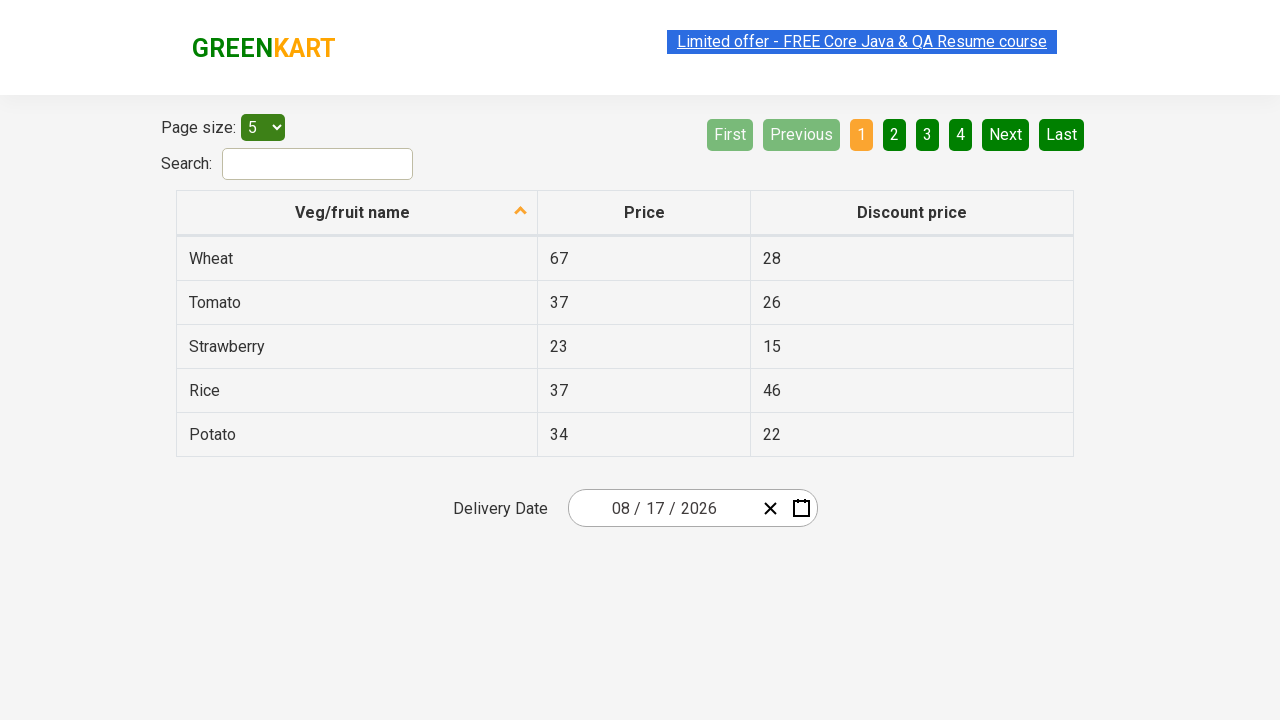

Retrieved date value from input field: 2026-08-17
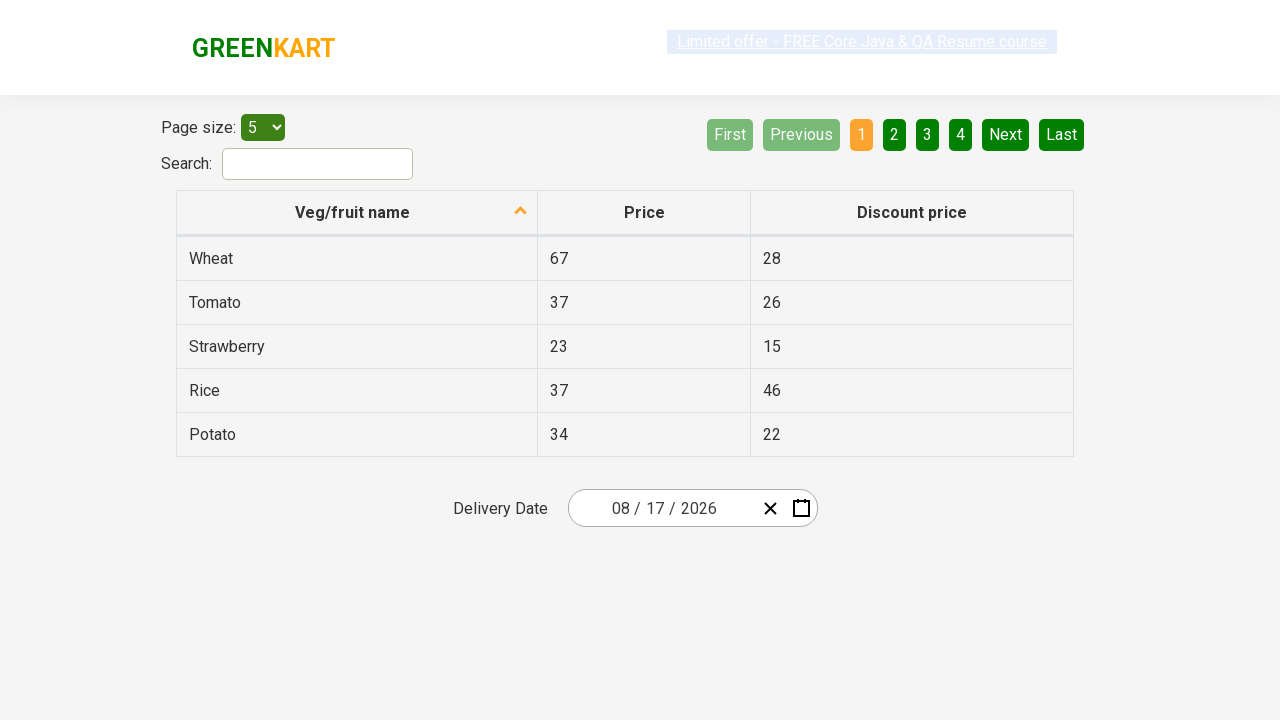

Verified selected date matches expected date: 2026-08-17
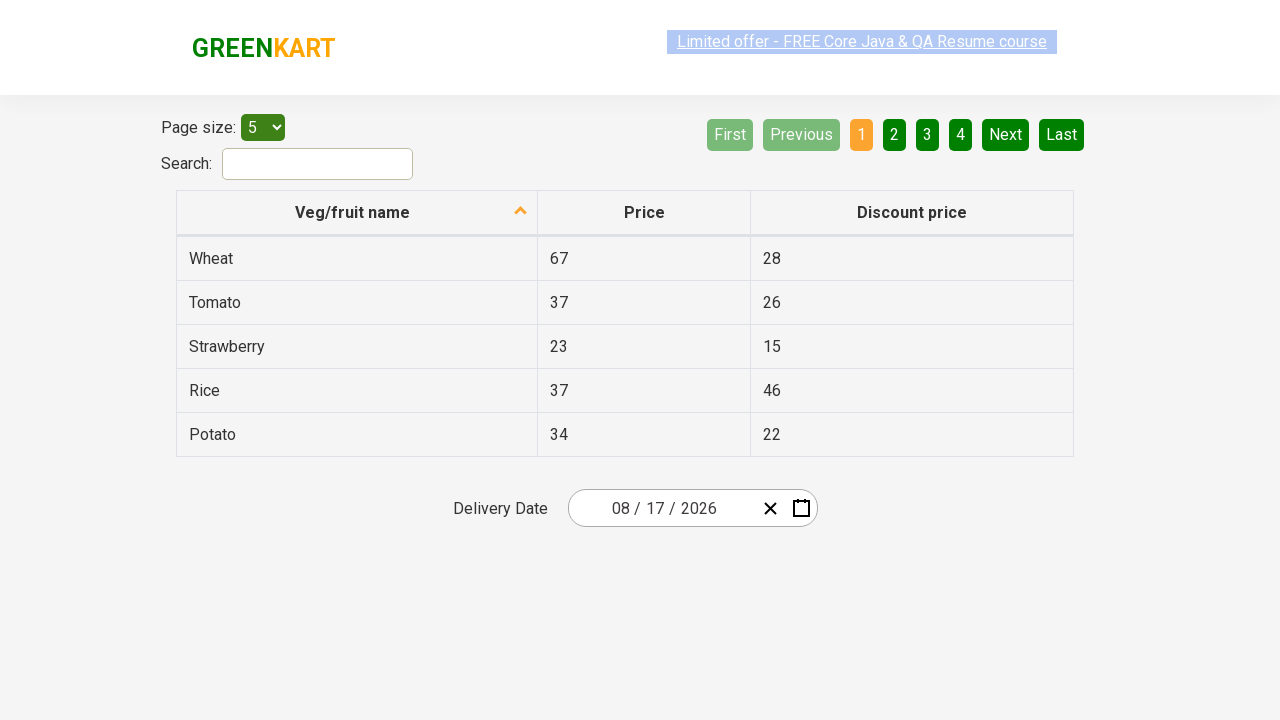

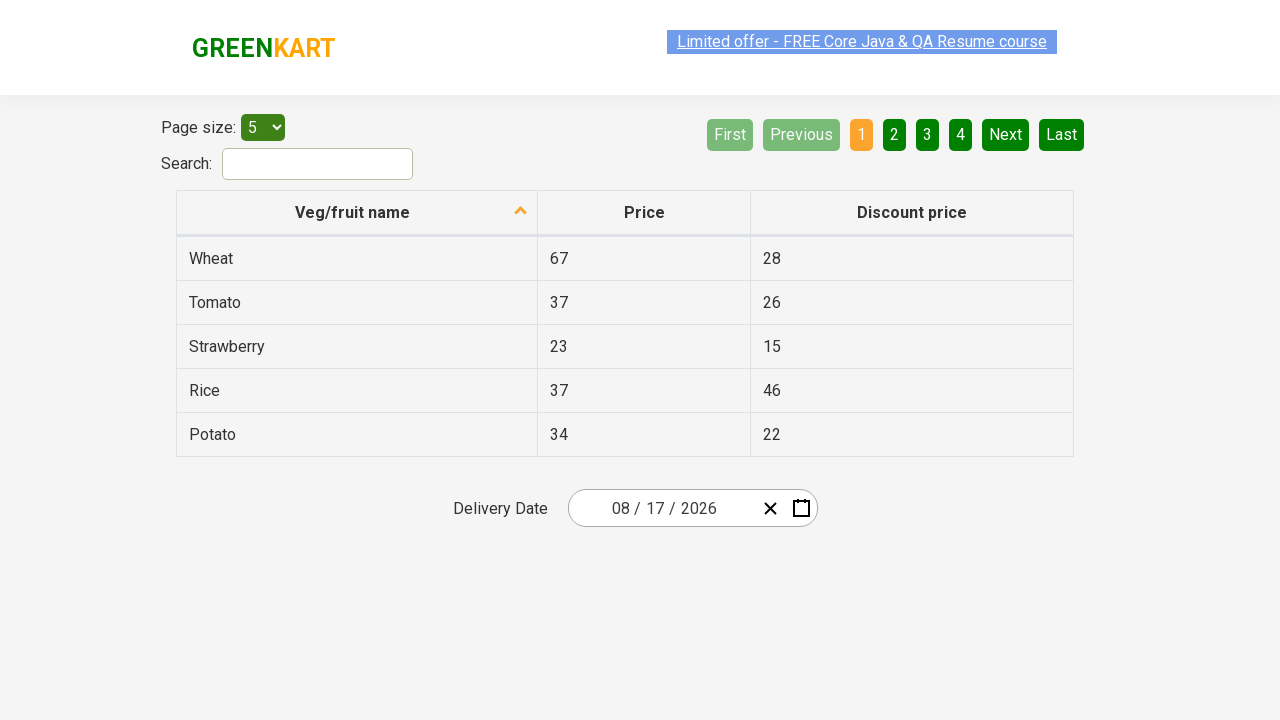